Tests that new todo items are appended to the bottom of the list and the counter shows correct count

Starting URL: https://demo.playwright.dev/todomvc

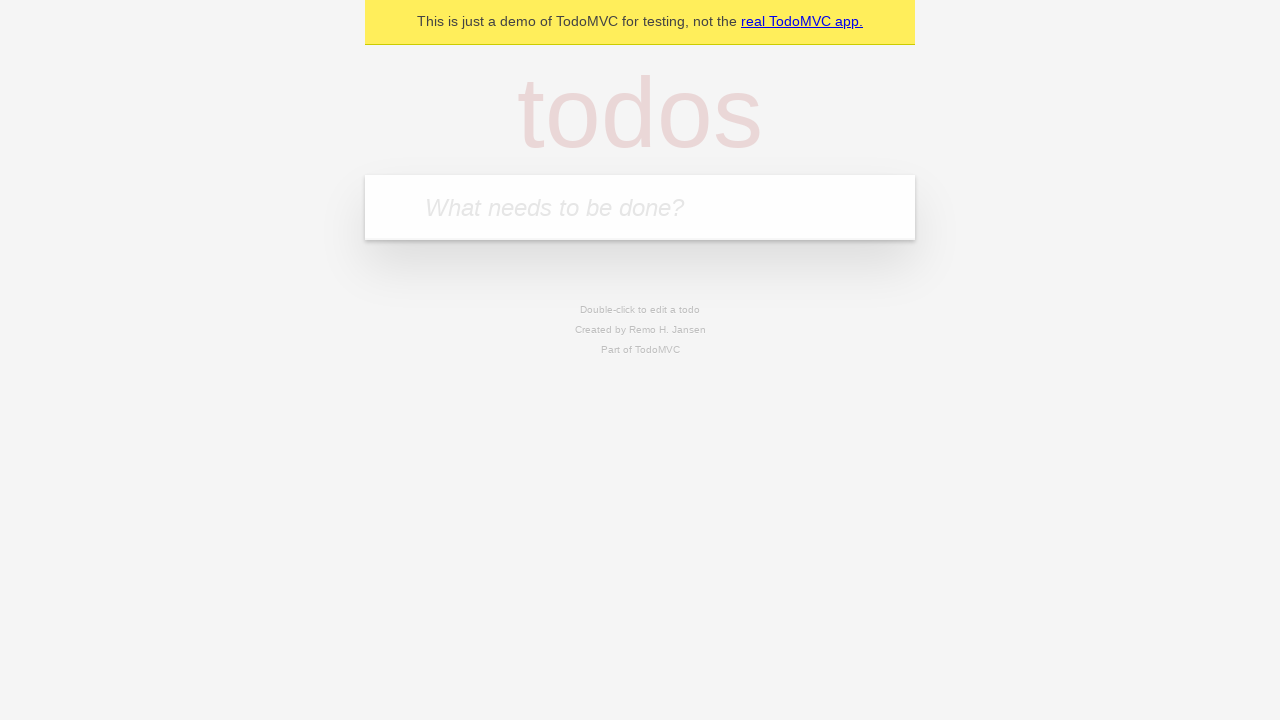

Navigated to TodoMVC demo page
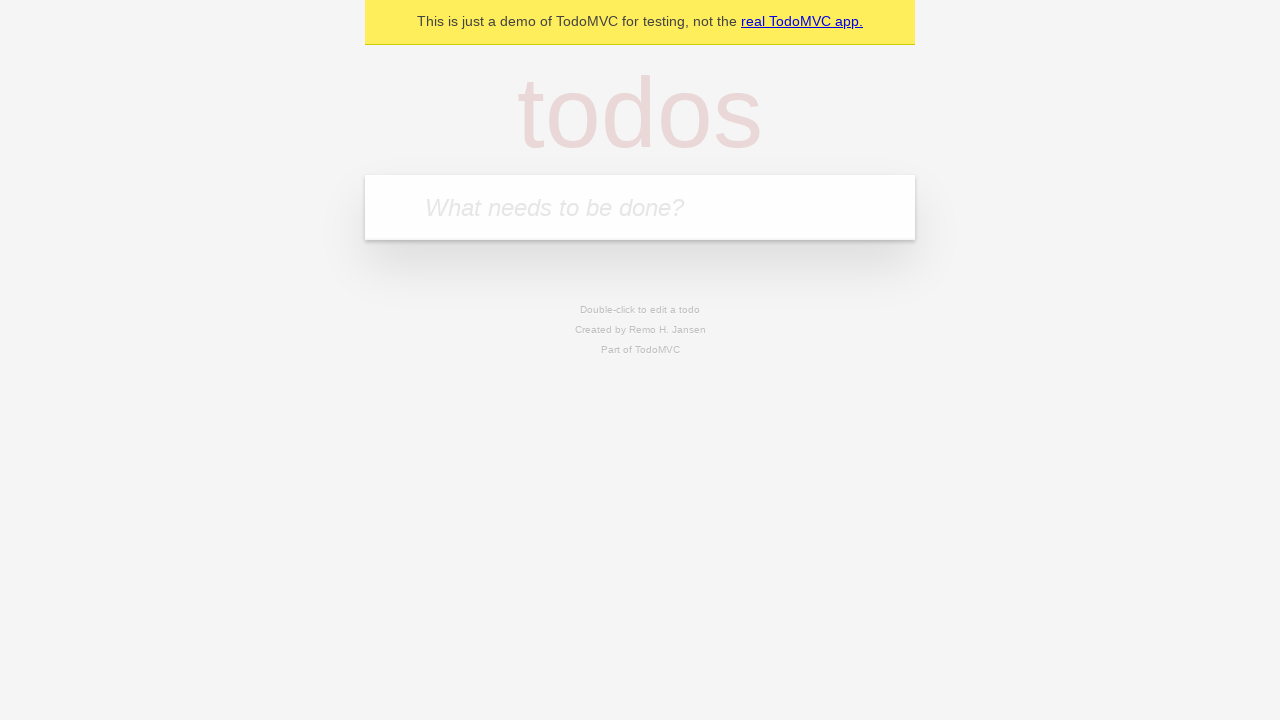

Located the todo input field
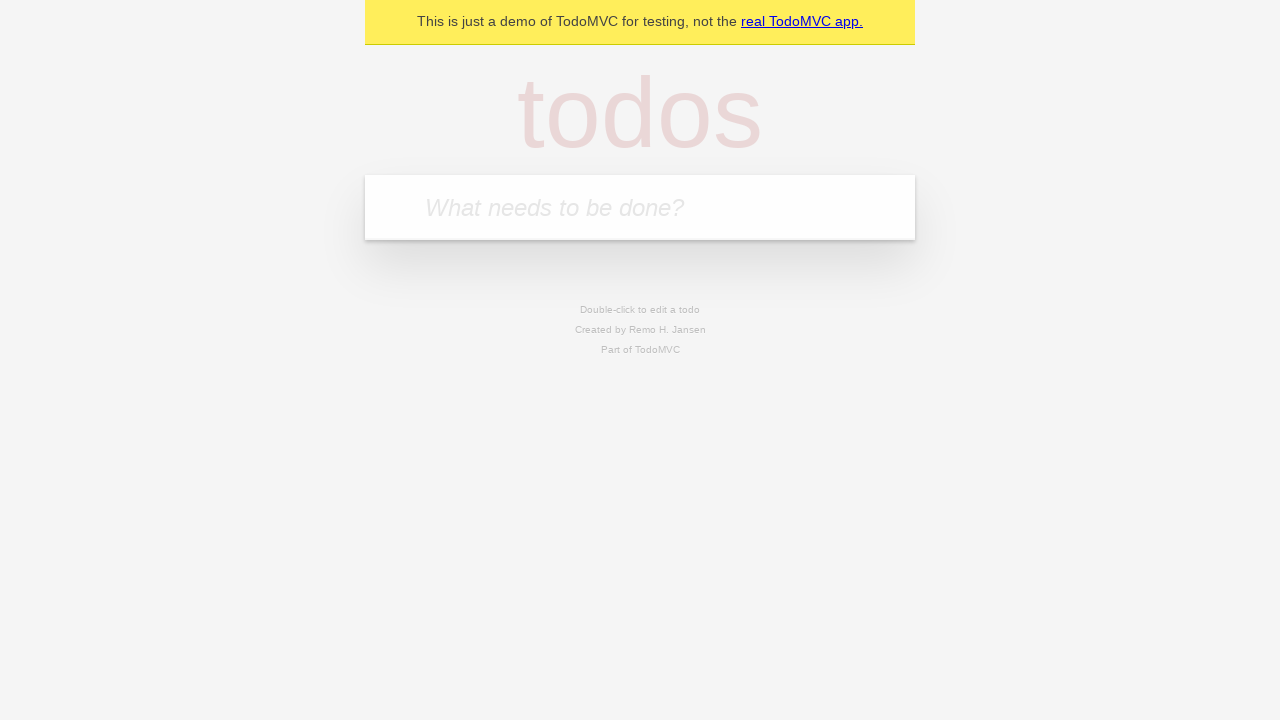

Filled todo input with 'buy some cheese' on internal:attr=[placeholder="What needs to be done?"i]
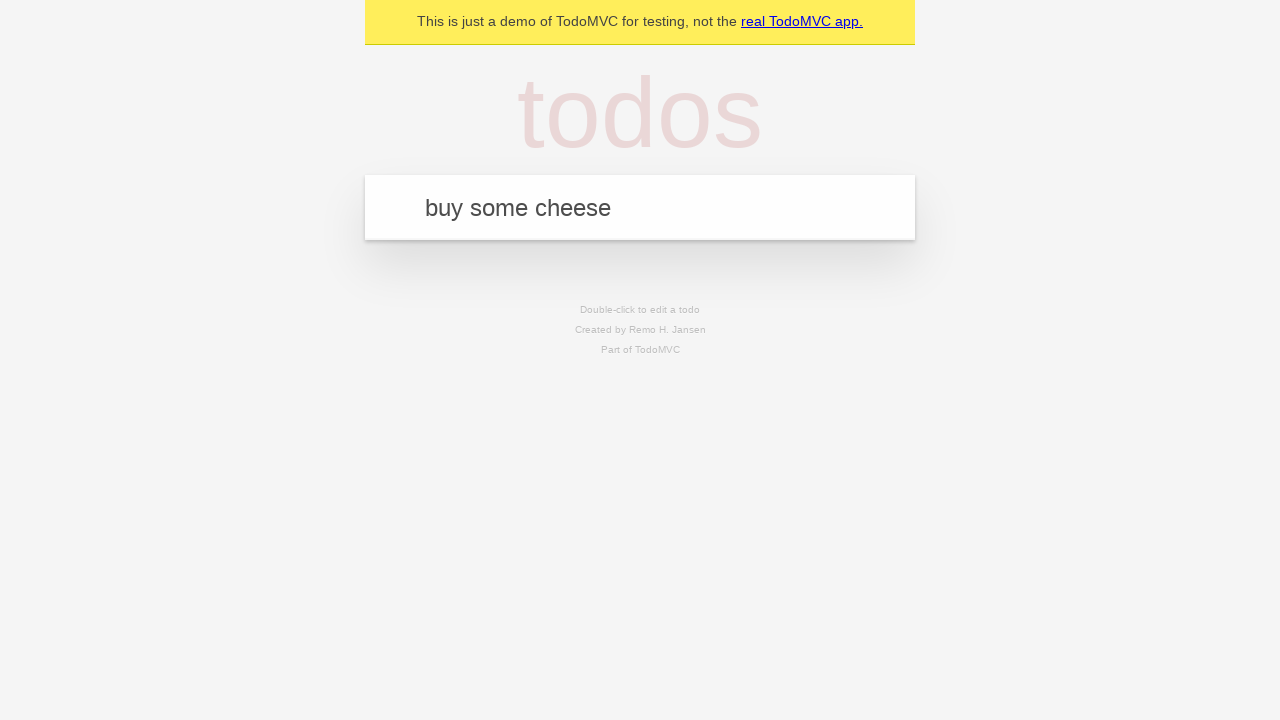

Pressed Enter to add 'buy some cheese' to the list on internal:attr=[placeholder="What needs to be done?"i]
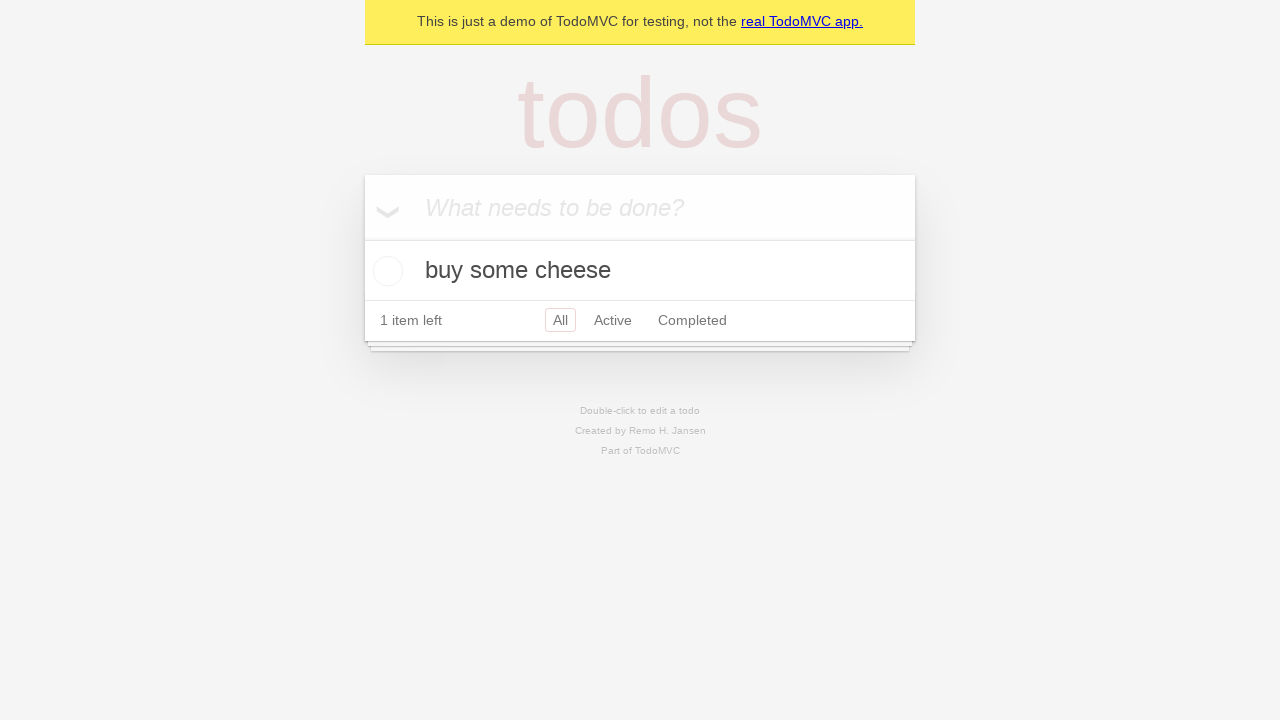

Filled todo input with 'feed the cat' on internal:attr=[placeholder="What needs to be done?"i]
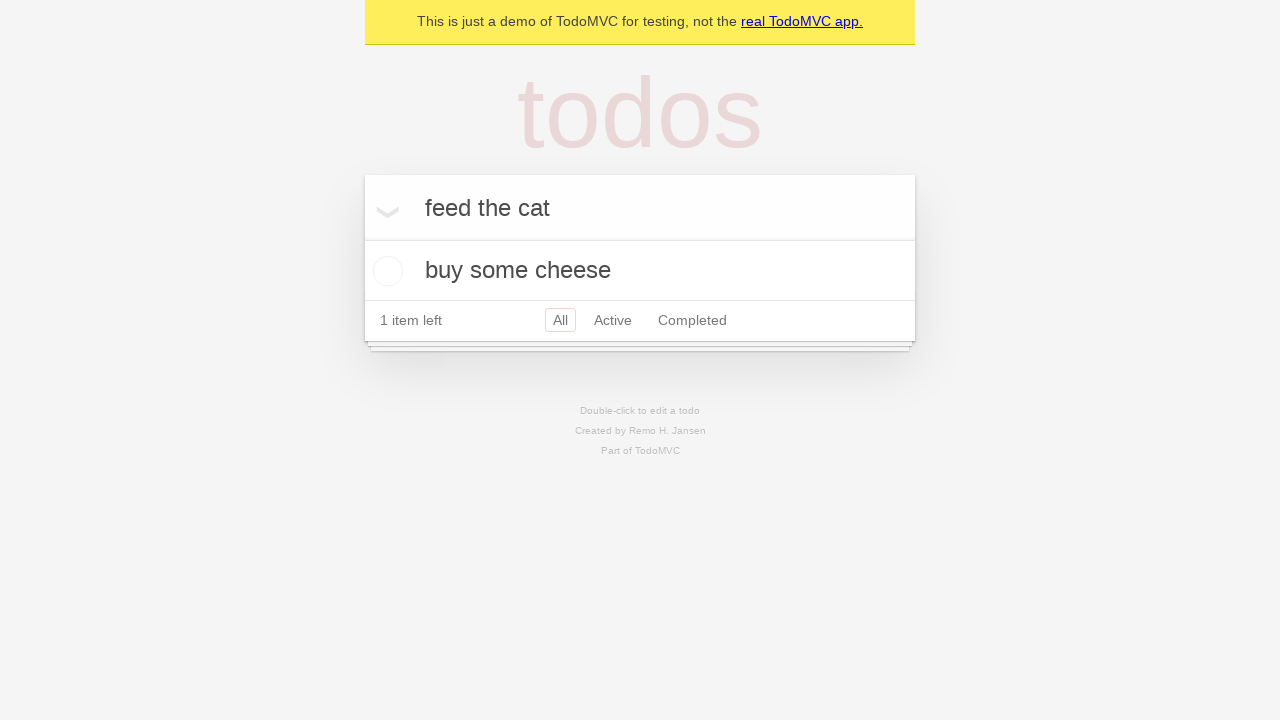

Pressed Enter to add 'feed the cat' to the list on internal:attr=[placeholder="What needs to be done?"i]
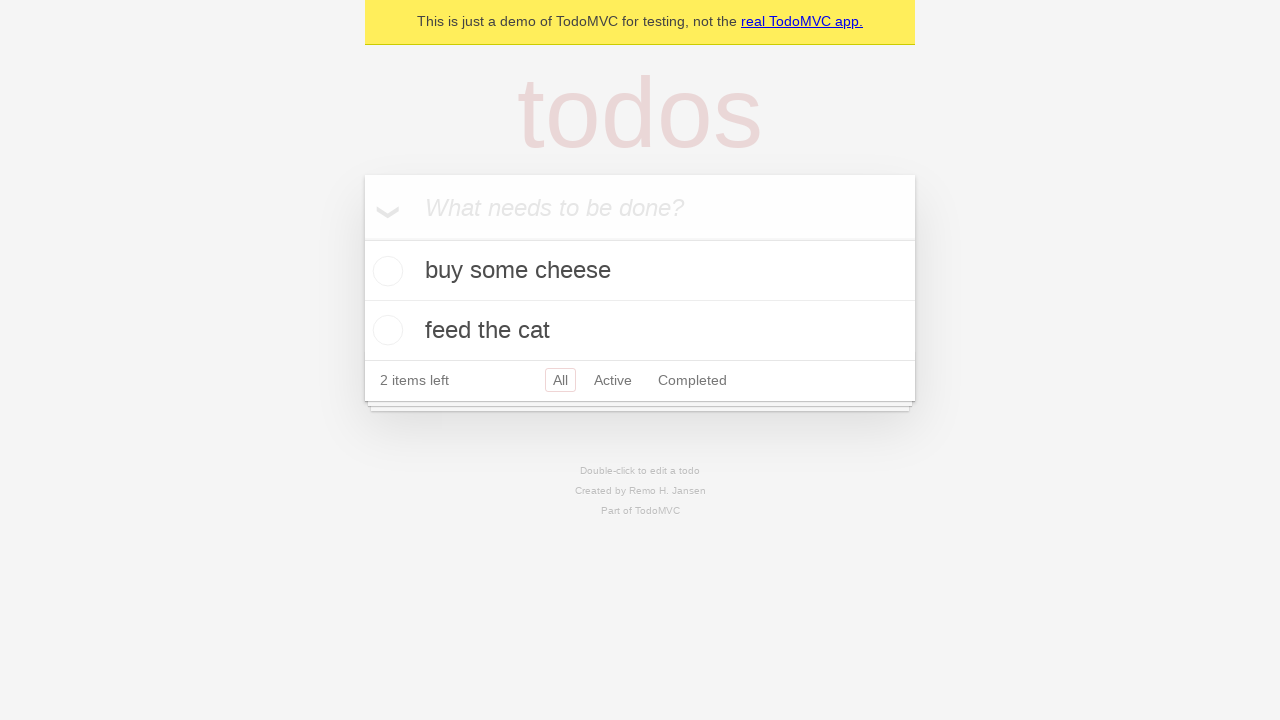

Filled todo input with 'book a doctors appointment' on internal:attr=[placeholder="What needs to be done?"i]
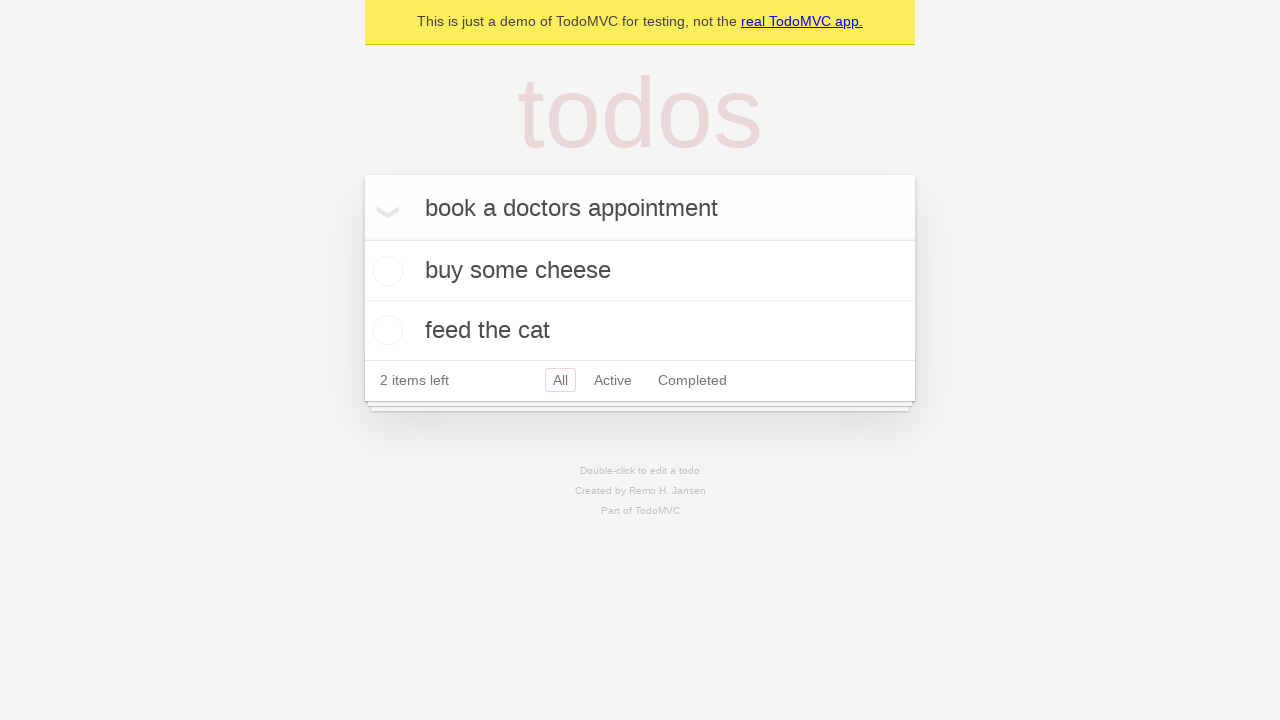

Pressed Enter to add 'book a doctors appointment' to the list on internal:attr=[placeholder="What needs to be done?"i]
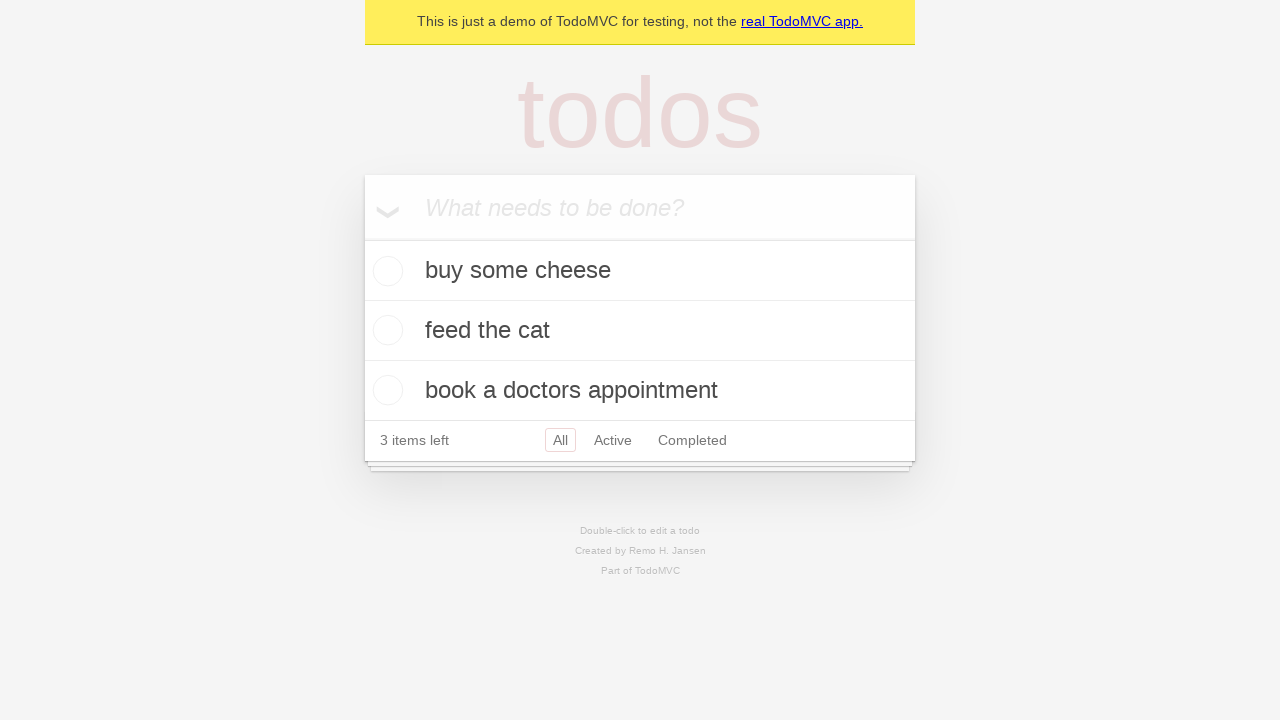

Verified that '3 items left' counter is displayed
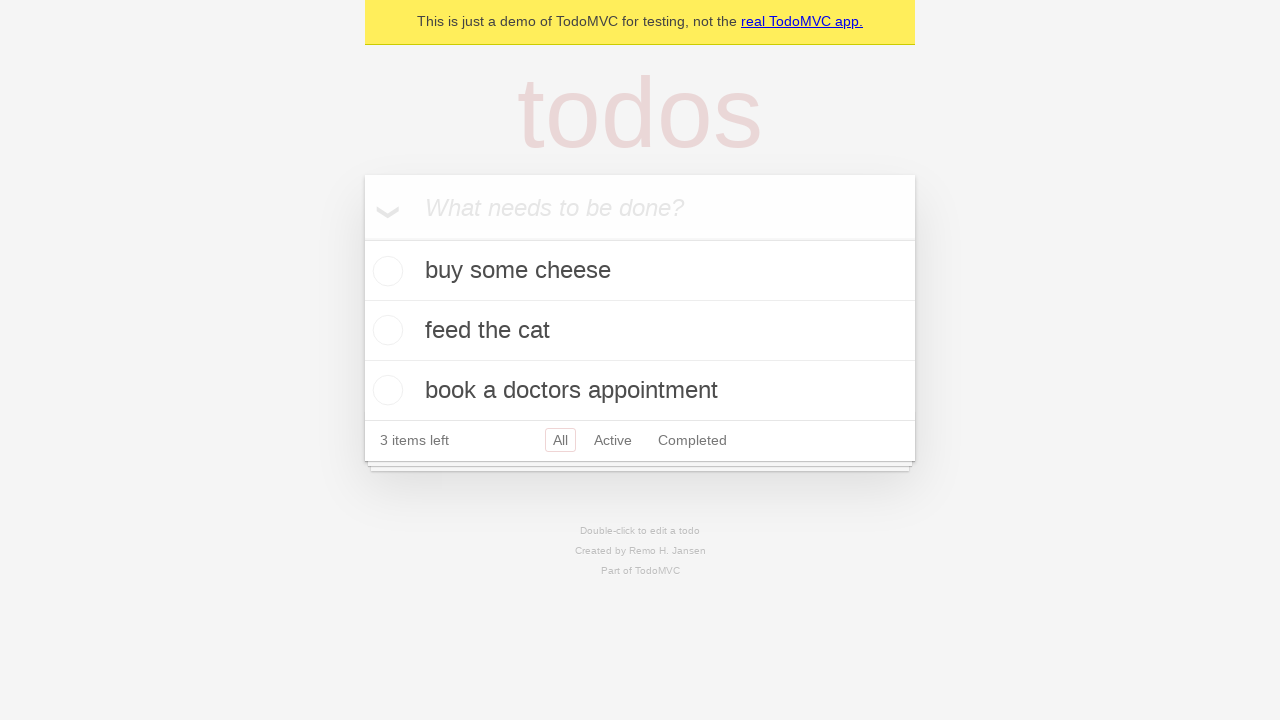

Verified that localStorage contains exactly 3 todo items
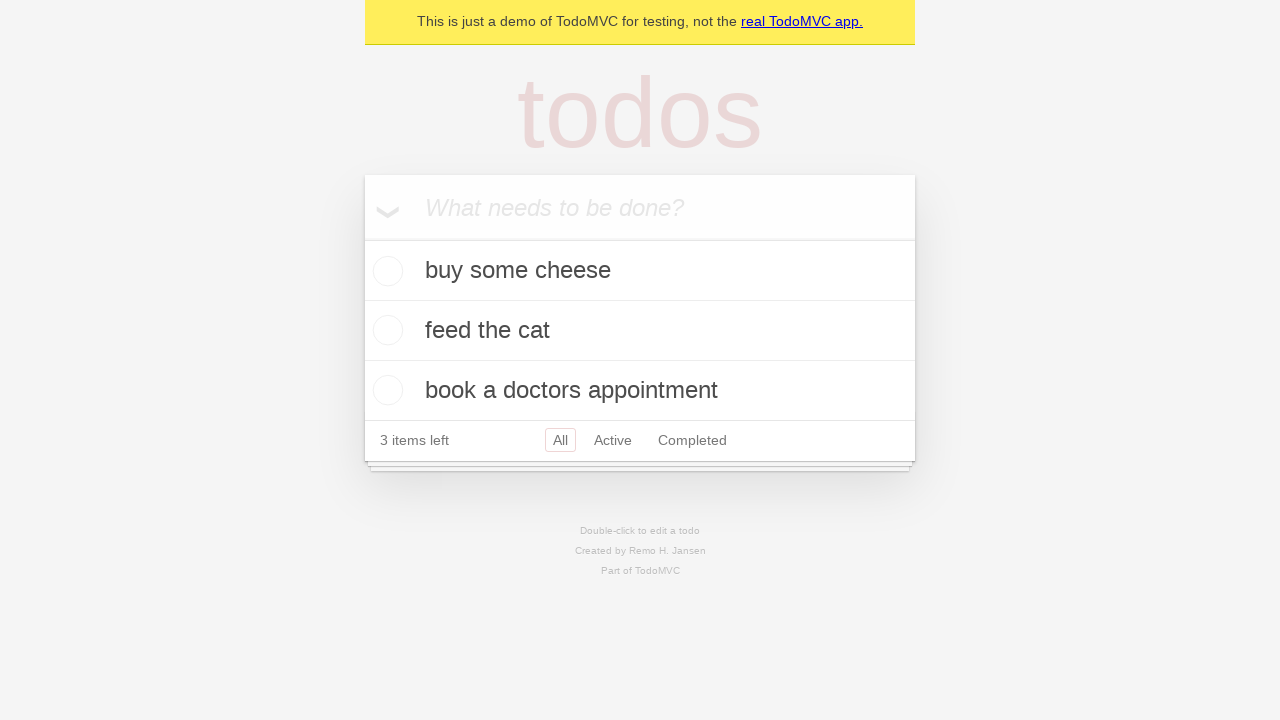

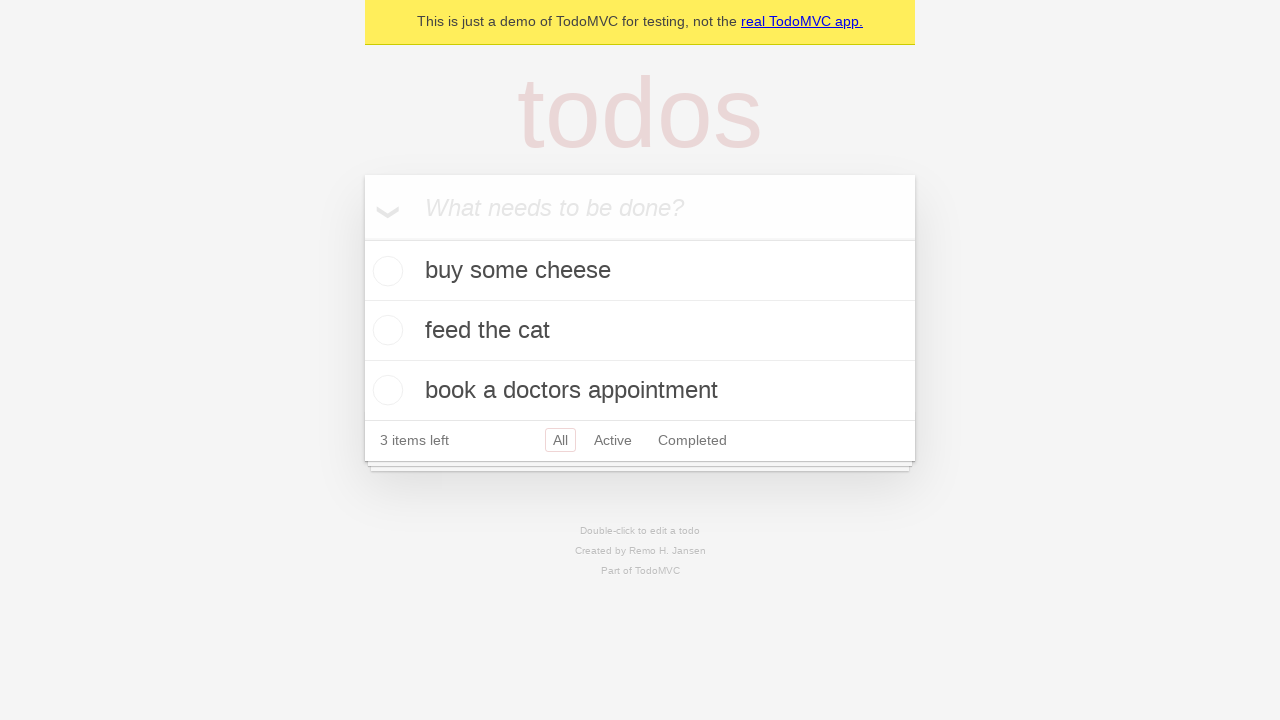